Tests the input box functionality by clicking on a comments field and filling it with text

Starting URL: https://cbarnc.github.io/Group3-repo-projects/

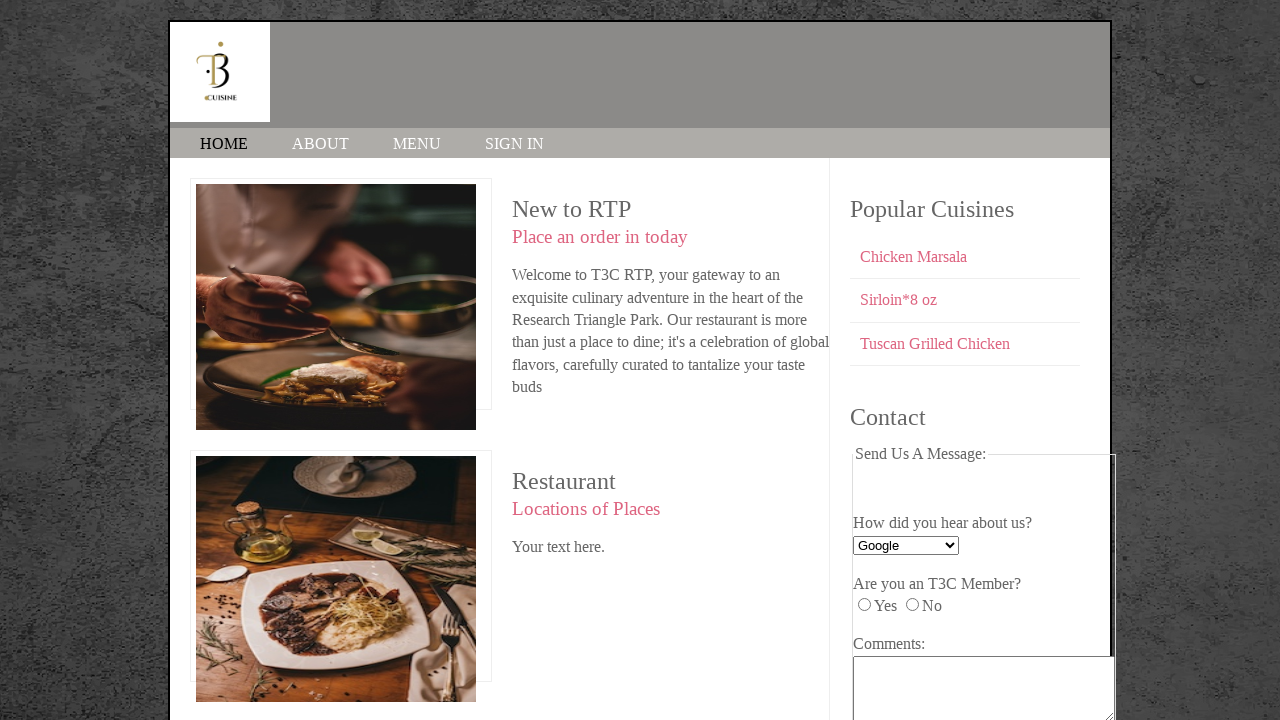

Clicked on the comments input field at (984, 688) on #comments
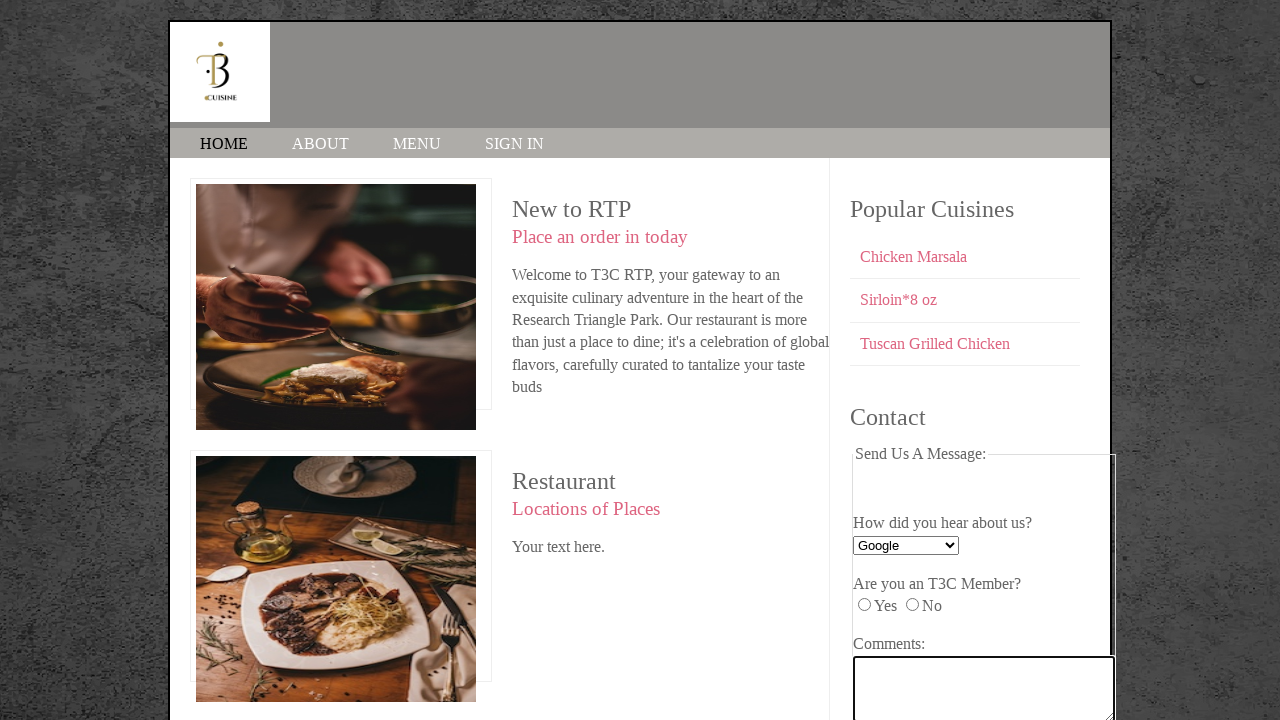

Filled comments field with 'I love this restaurant' on #comments
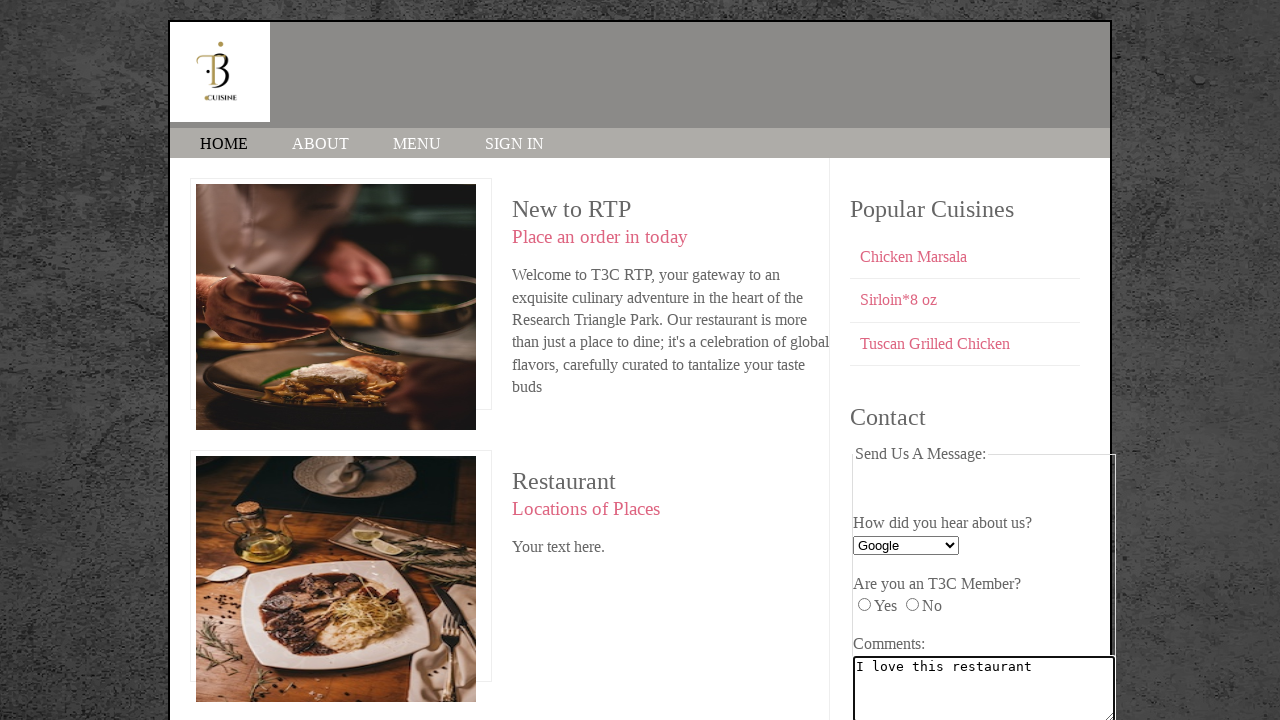

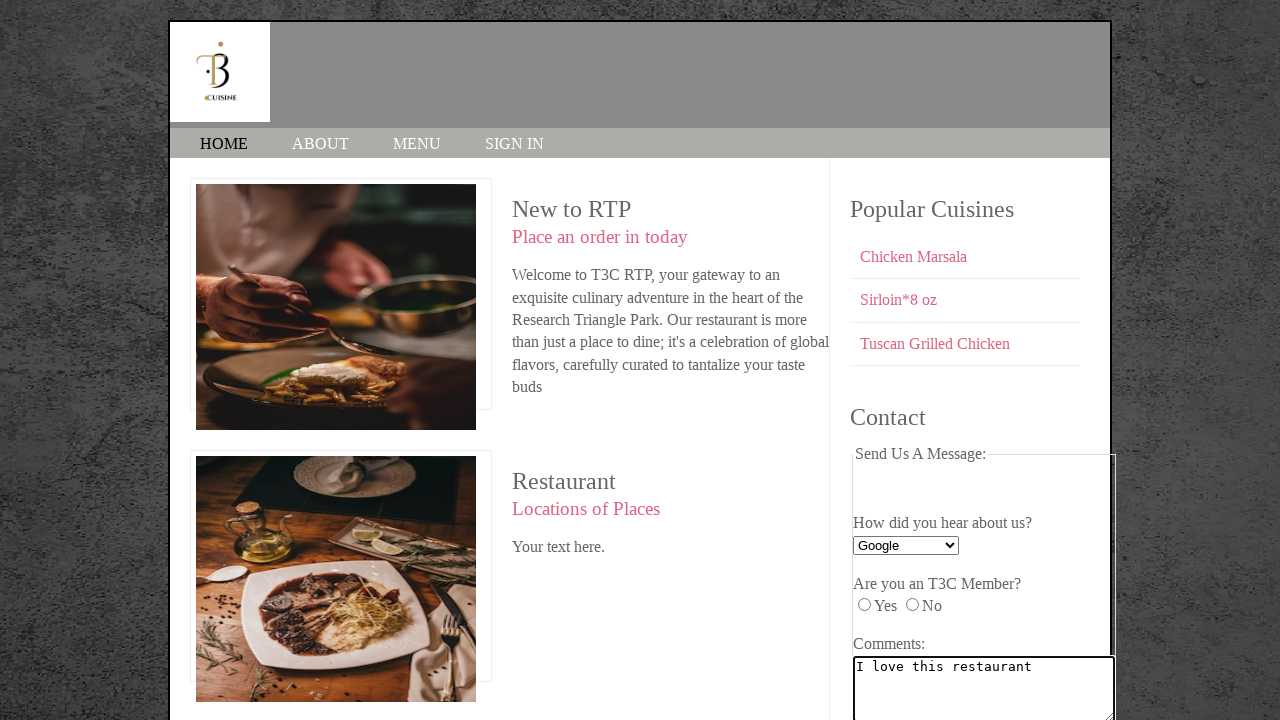